Tests opting out of A/B tests by forging an opt-out cookie on the target page, then refreshing to verify the page shows the opt-out version

Starting URL: http://the-internet.herokuapp.com/abtest

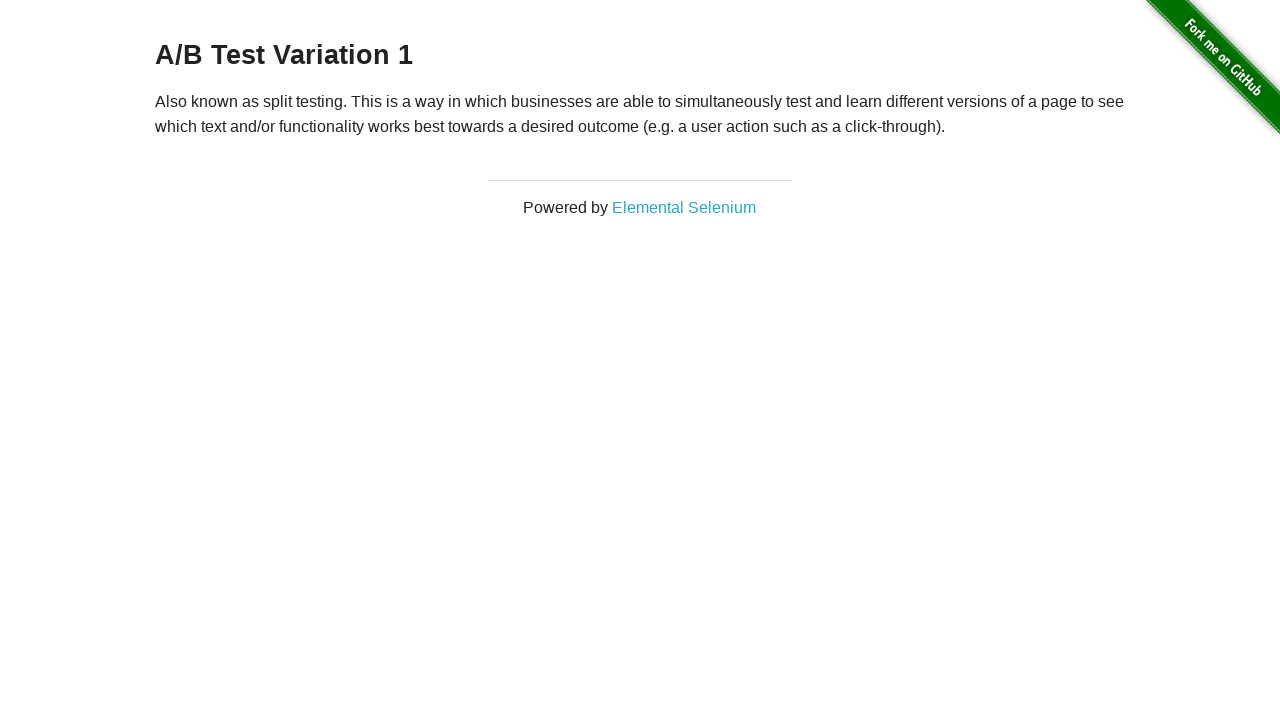

Retrieved initial heading text from A/B test page
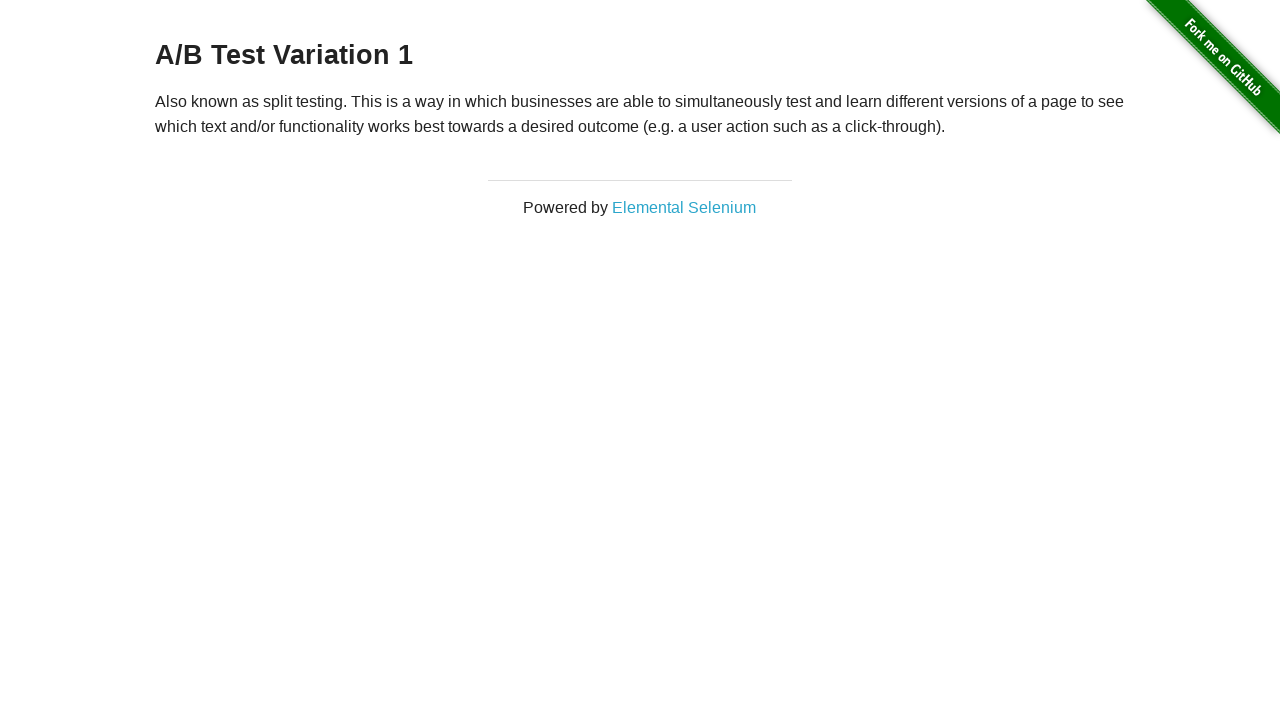

Verified page shows an A/B test variant (Variation 1 or Control)
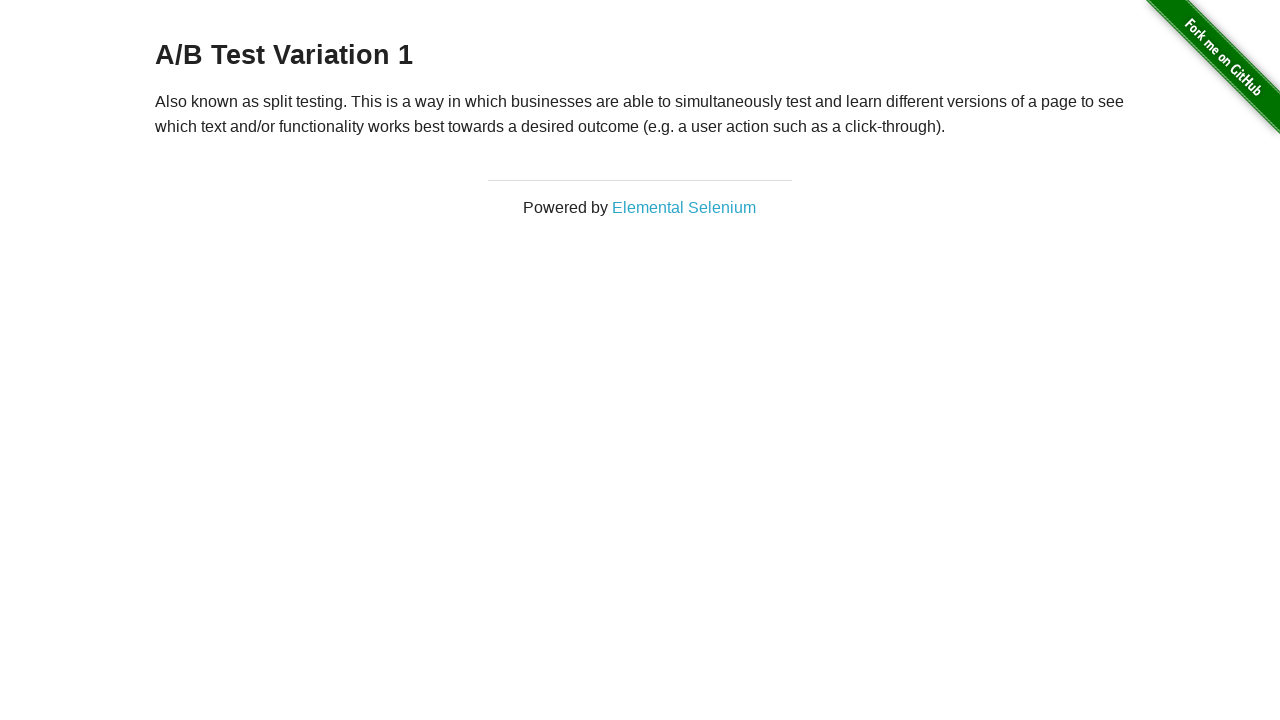

Added optimizelyOptOut cookie to context
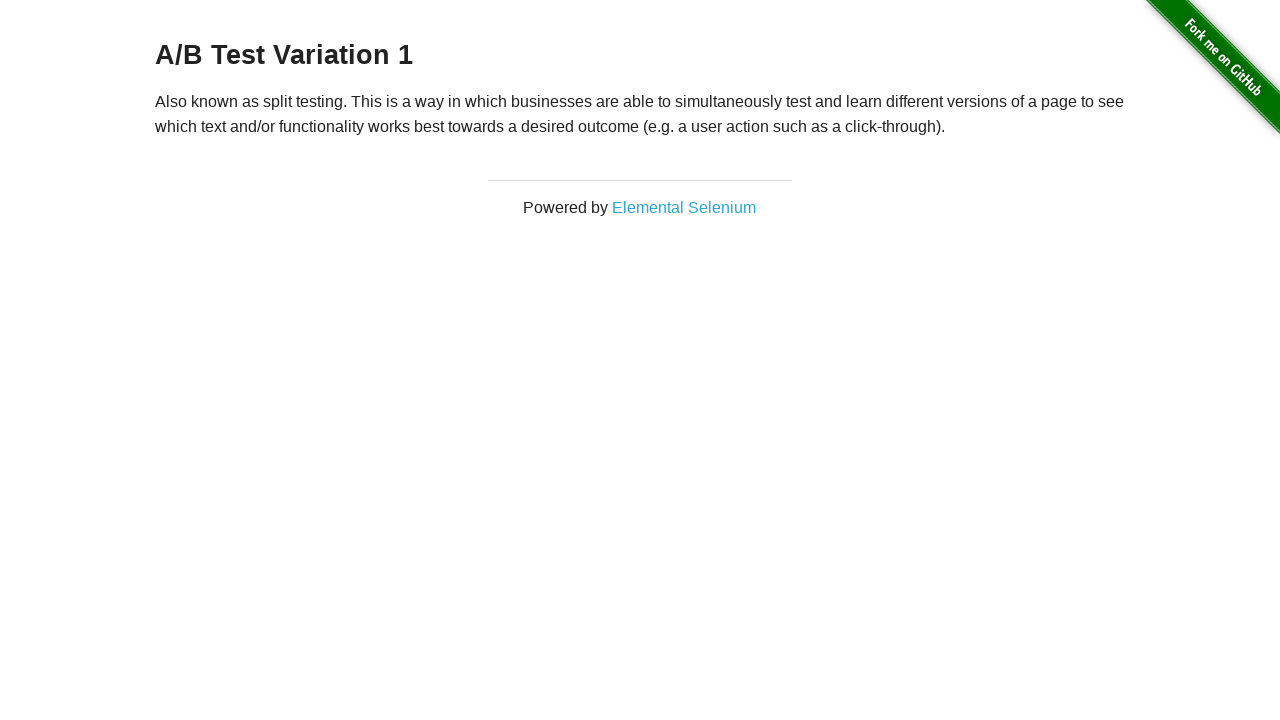

Reloaded page to apply opt-out cookie
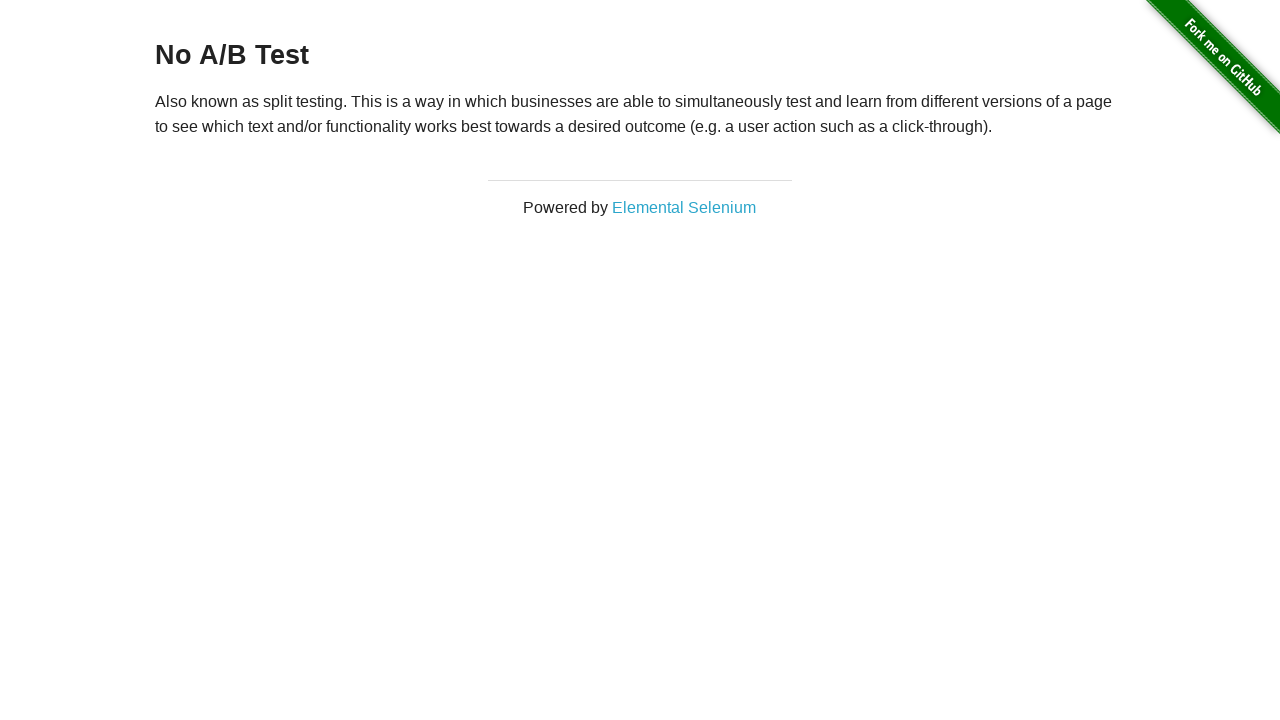

Retrieved heading text after cookie application
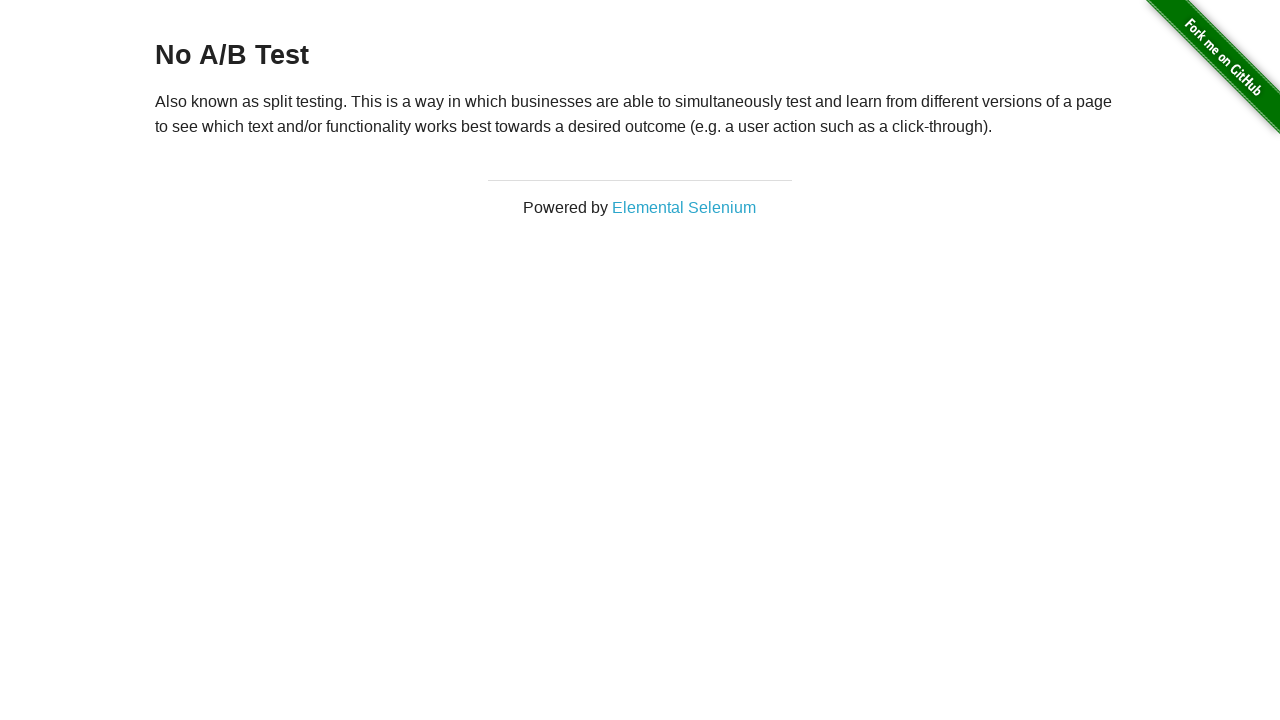

Verified page now shows 'No A/B Test' heading, confirming opt-out was successful
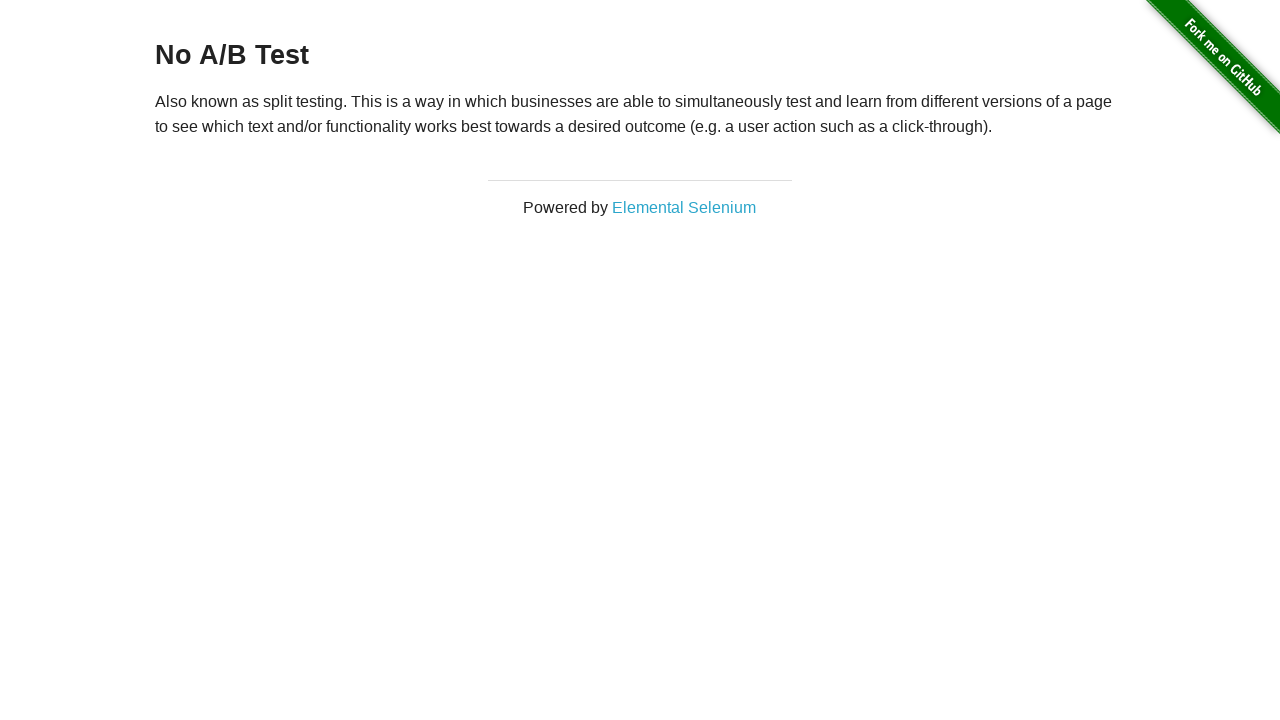

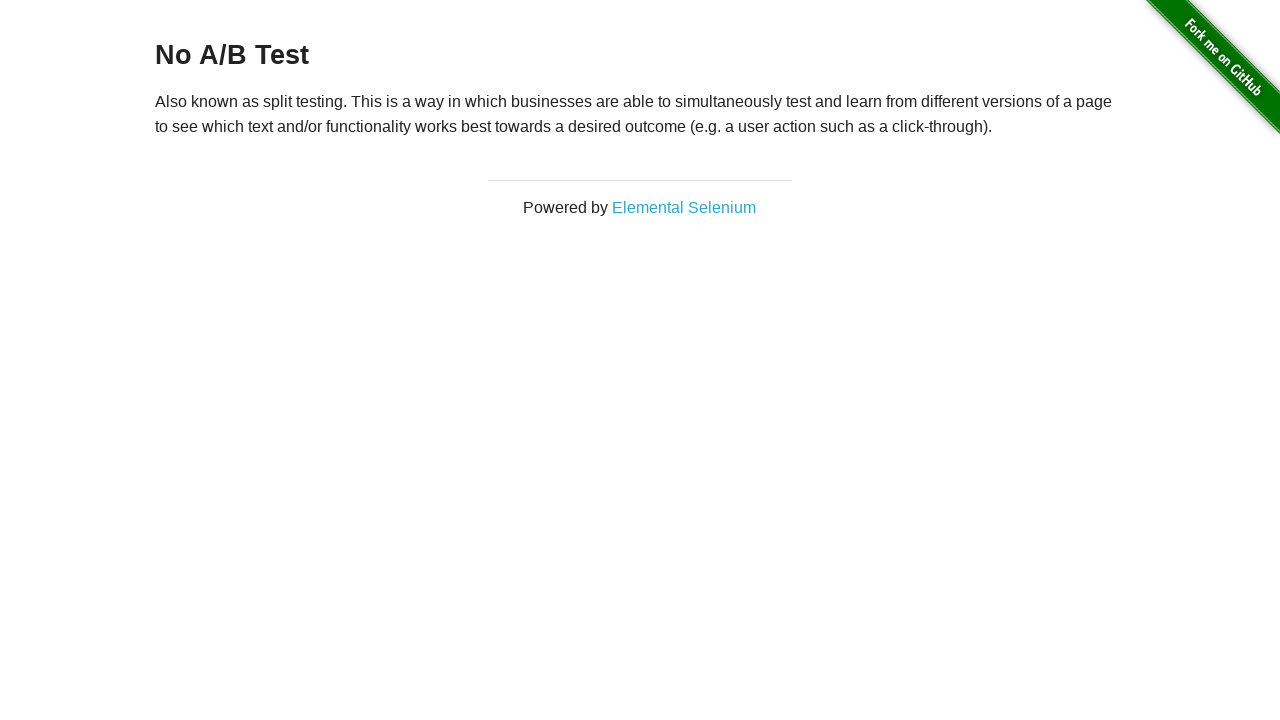